Tests file upload functionality on iLovePDF Word to PDF converter by clicking the file picker button and uploading a file using Playwright's file chooser API

Starting URL: https://www.ilovepdf.com/word_to_pdf

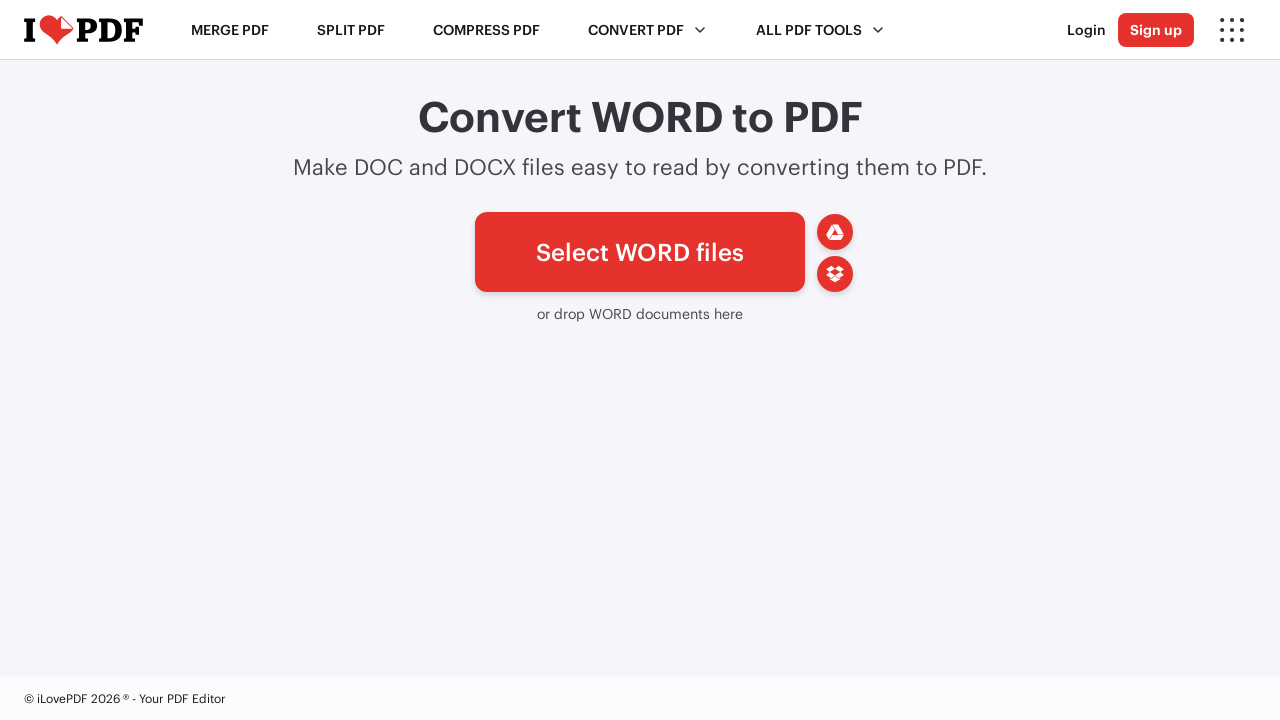

Clicked file picker button and triggered file chooser dialog at (640, 252) on xpath=//*[@id='pickfiles']/span
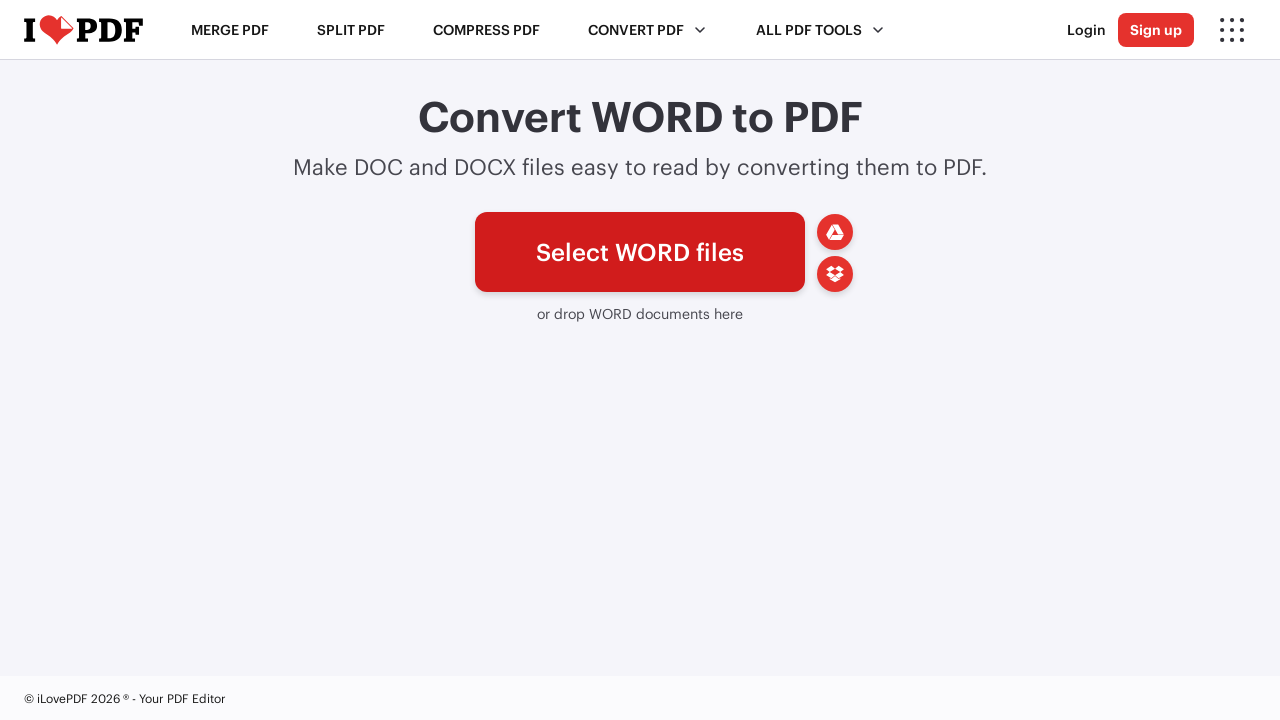

File chooser dialog object obtained
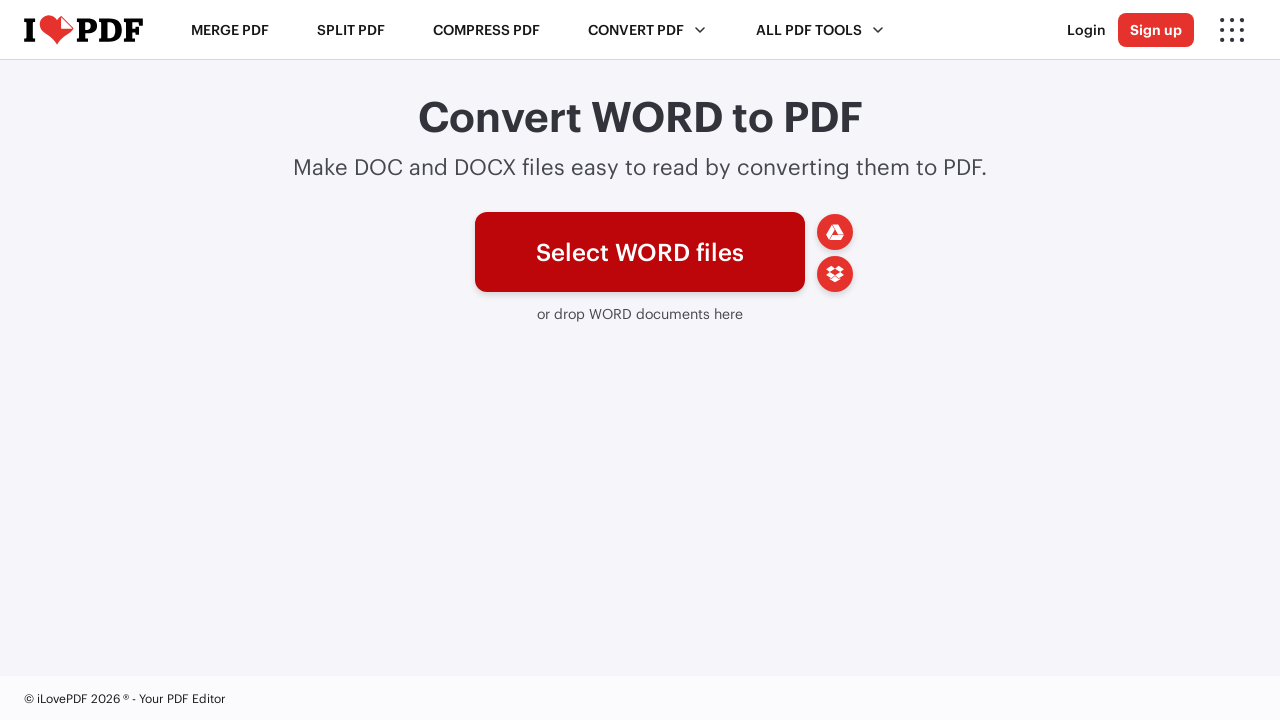

Upload area is interactive and ready
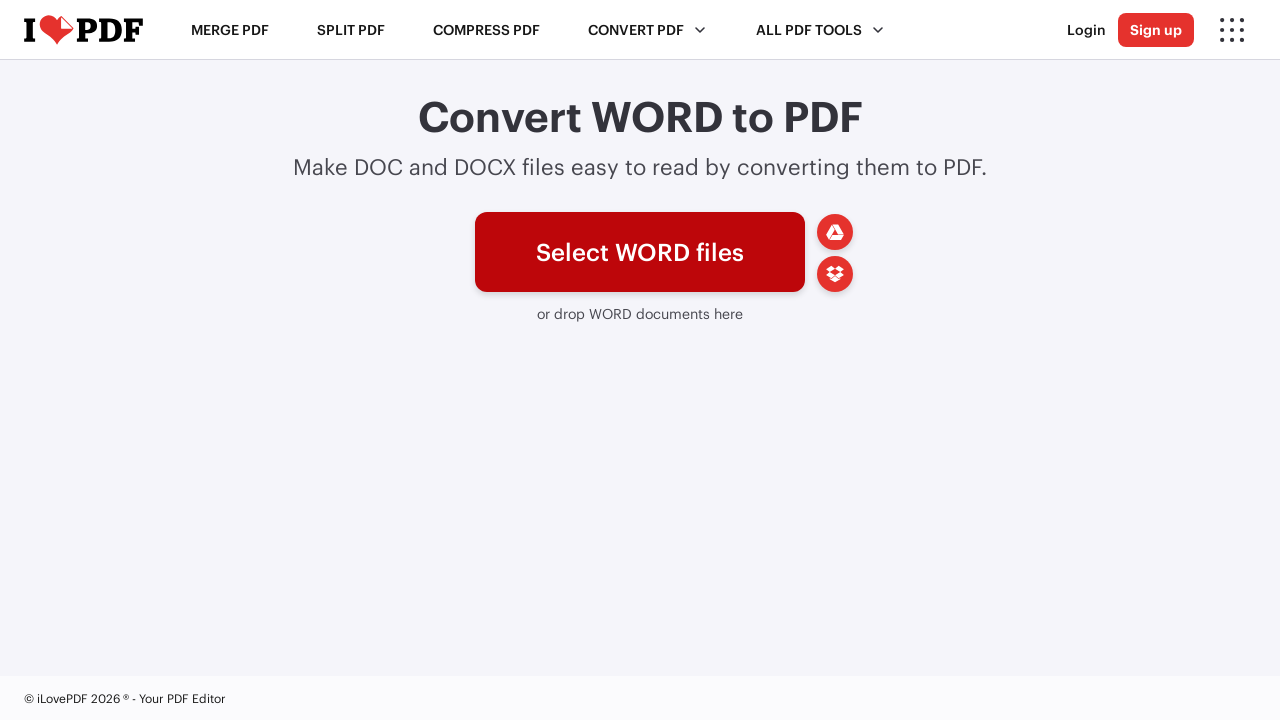

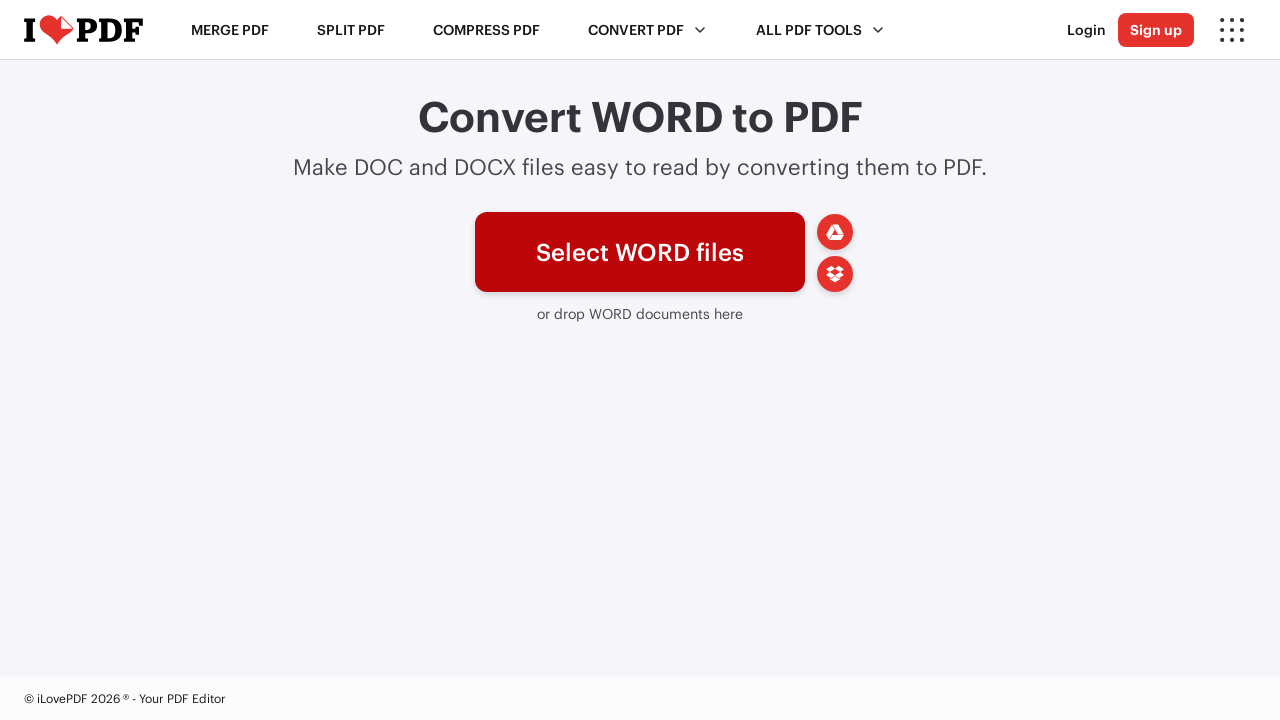